Tests radio button functionality by clicking on different radio button options and verifying their selection state

Starting URL: https://testcenter.techproeducation.com/index.php?page=radio-buttons

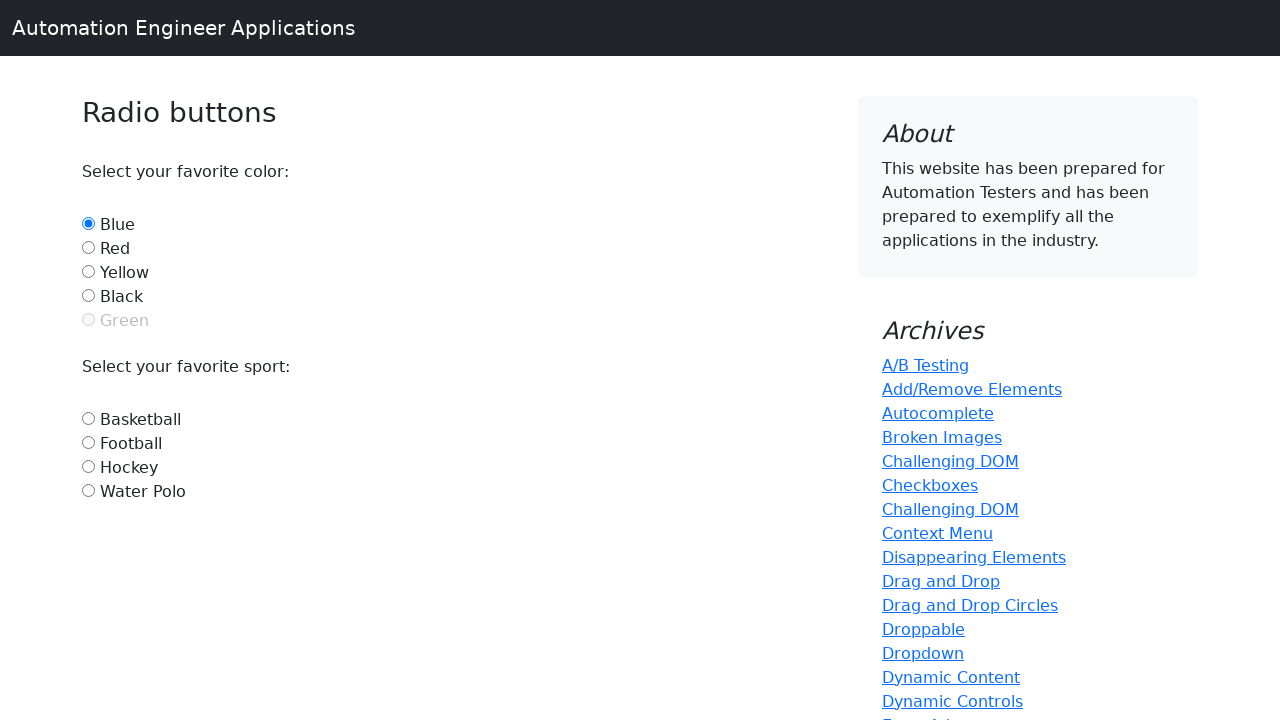

Clicked on red radio button at (88, 247) on #red
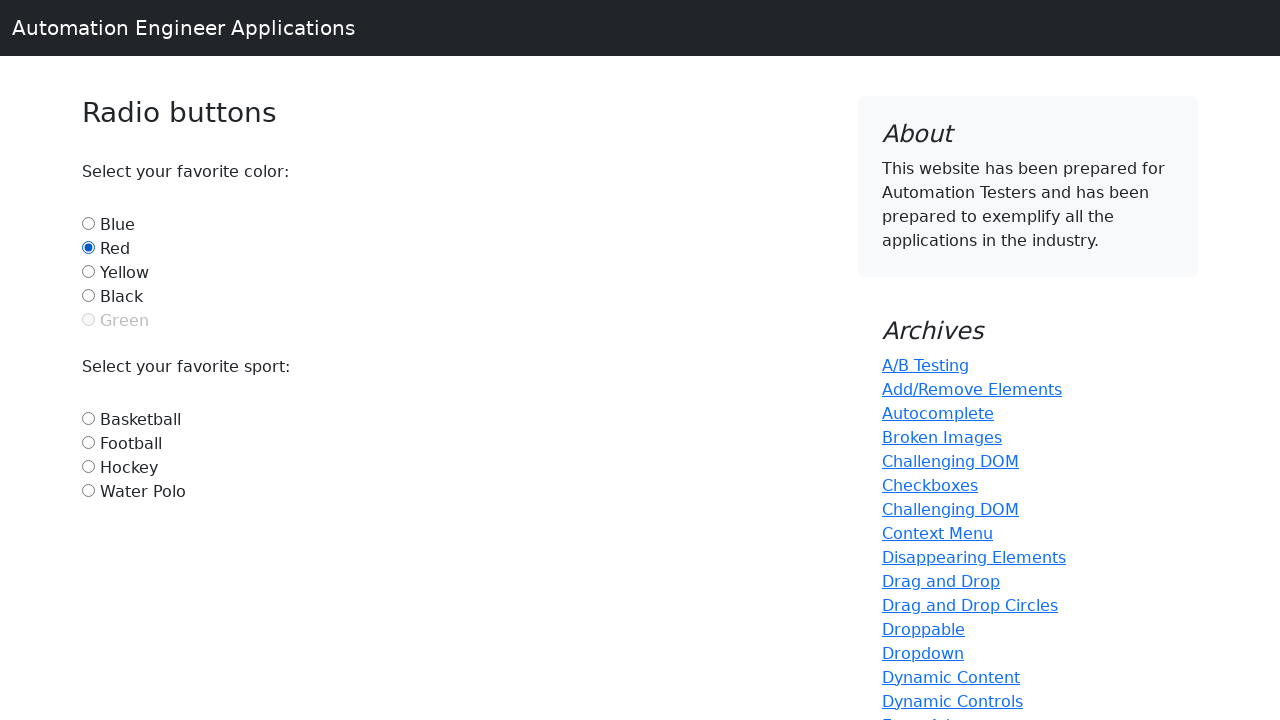

Verified red radio button is selected
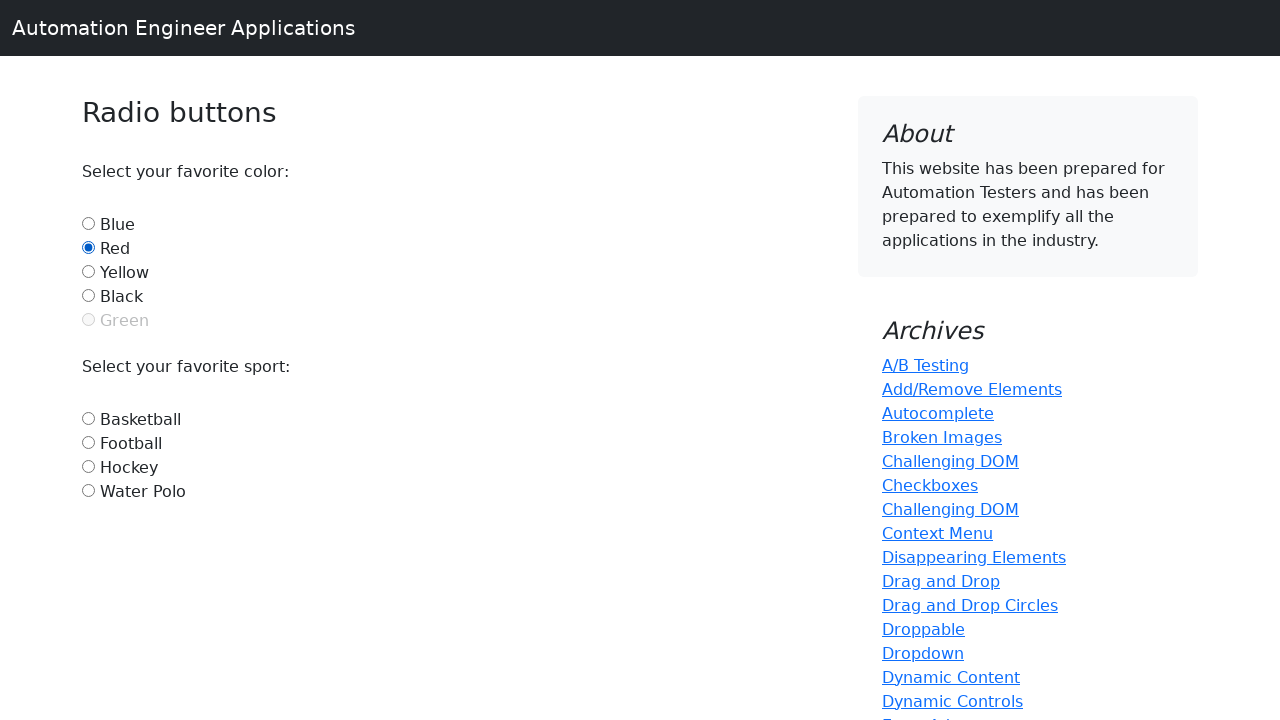

Clicked on football radio button at (88, 442) on #football
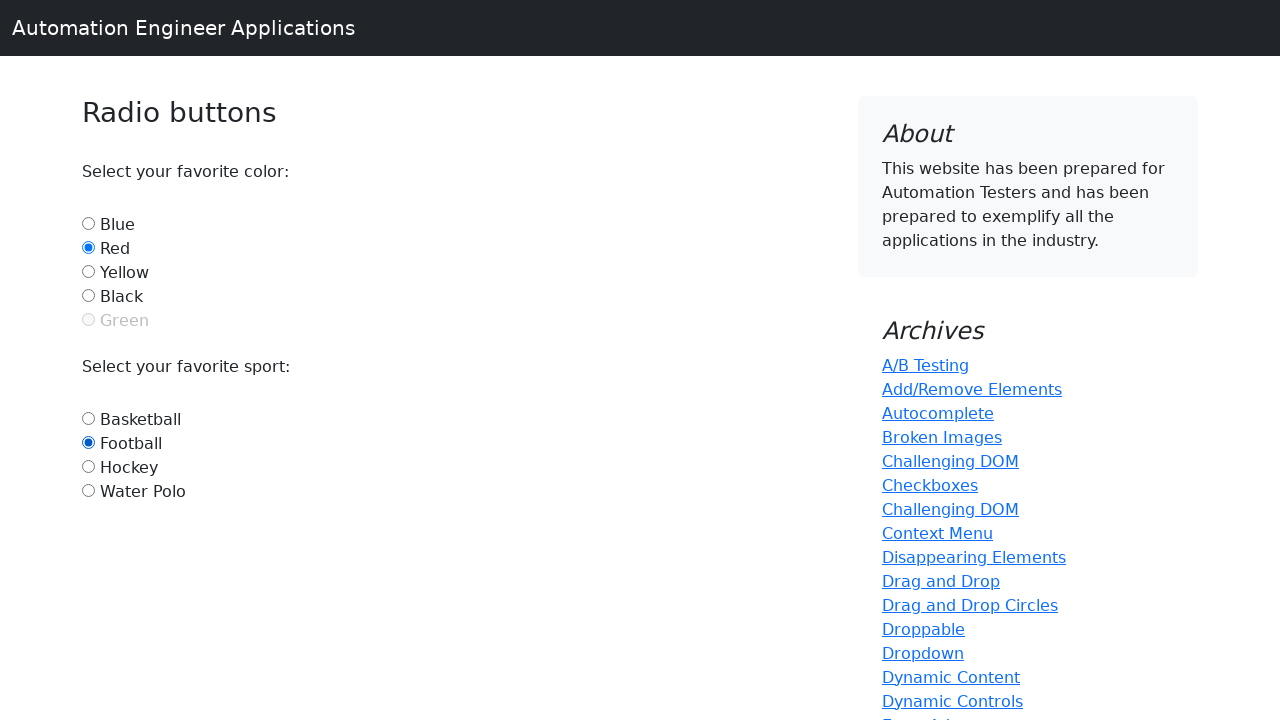

Verified football radio button is selected
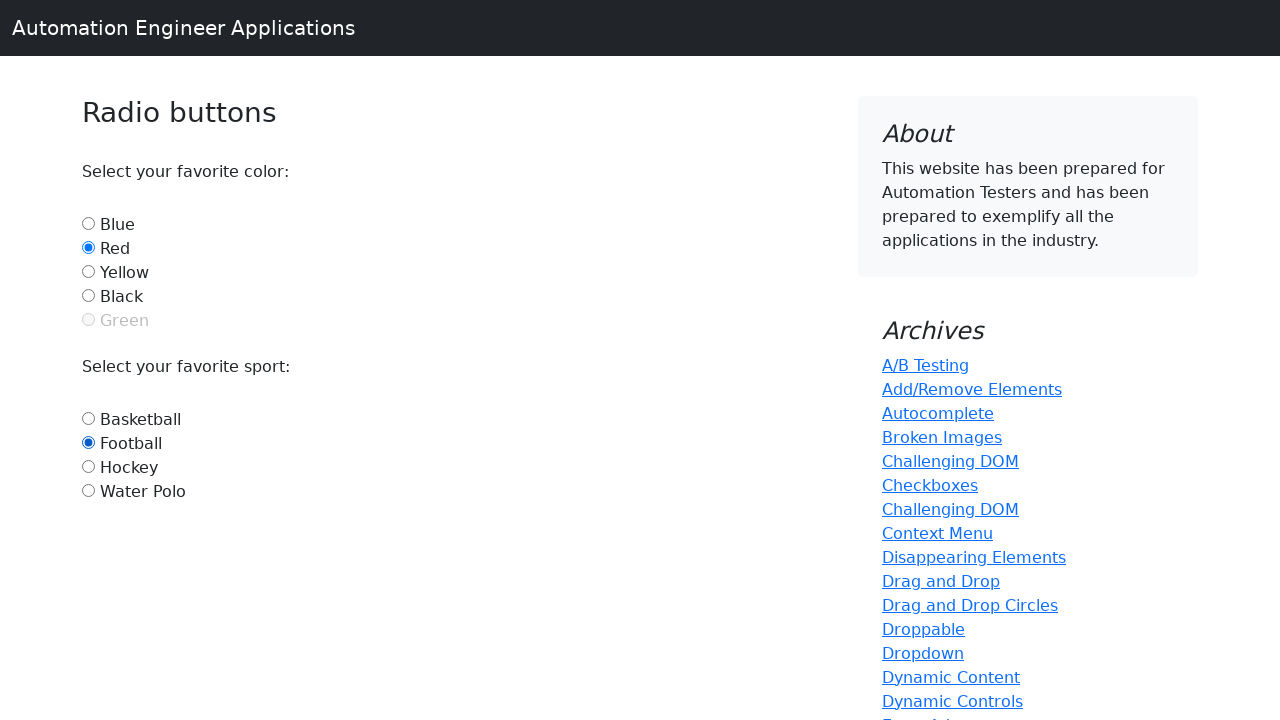

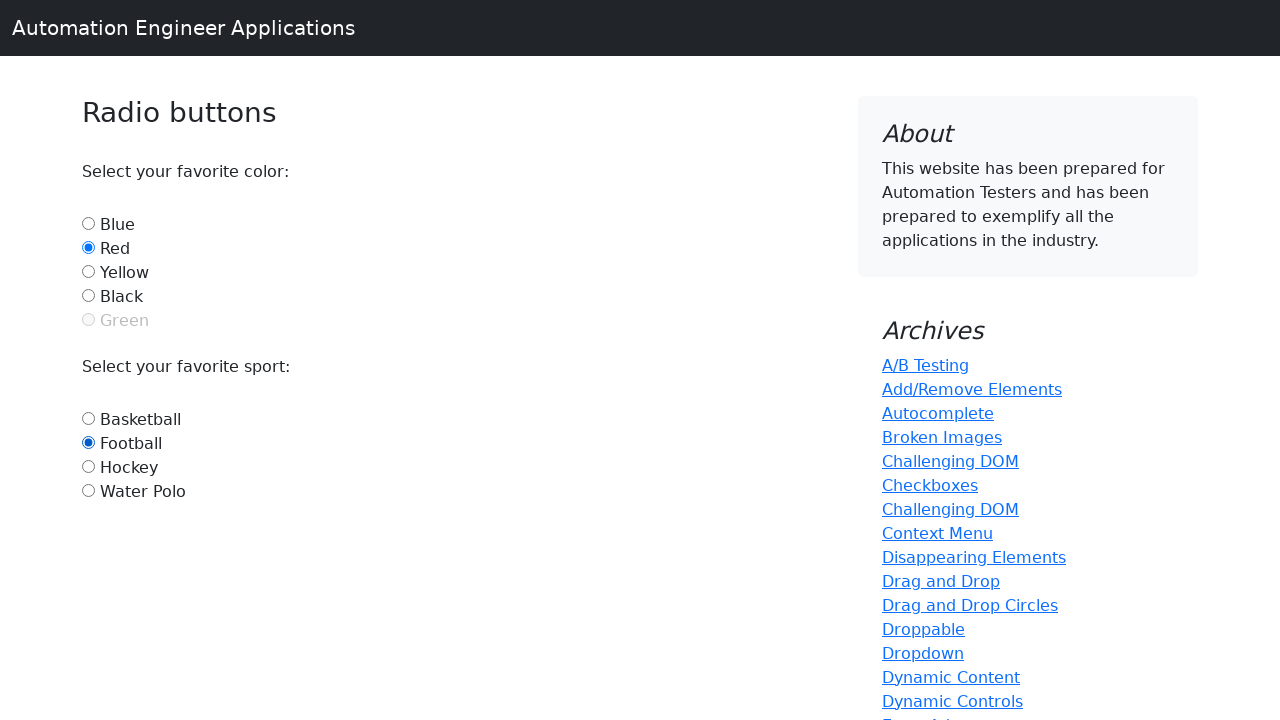